Tests click and drag selection by clicking and holding from first element to fourth element in a selectable grid

Starting URL: https://jqueryui.com/resources/demos/selectable/display-grid.html

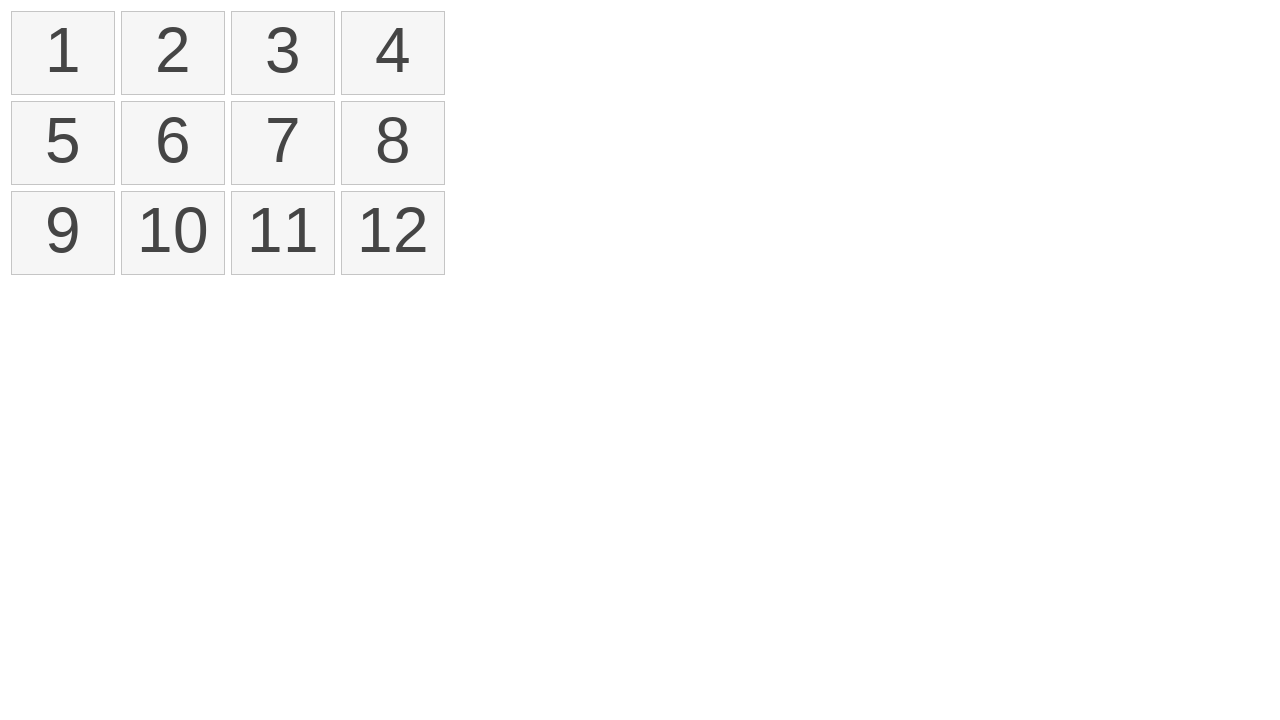

Retrieved all selectable list elements from the grid
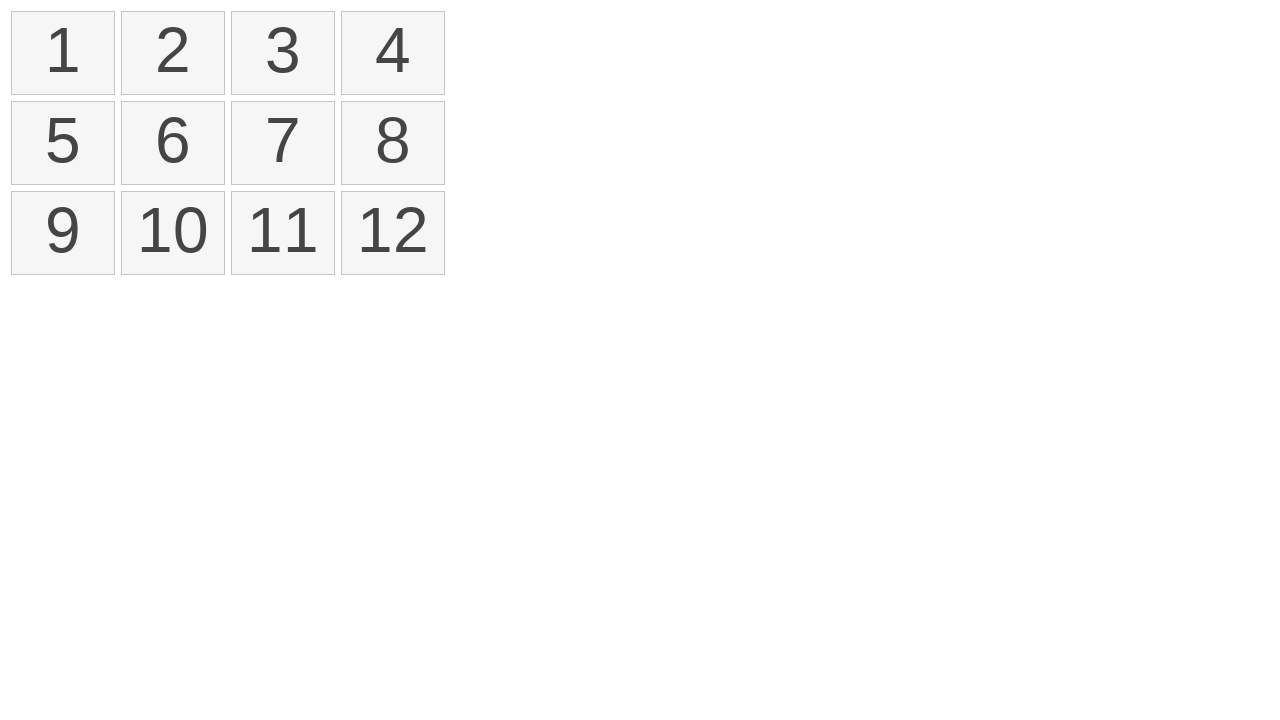

Identified first element in the selectable grid
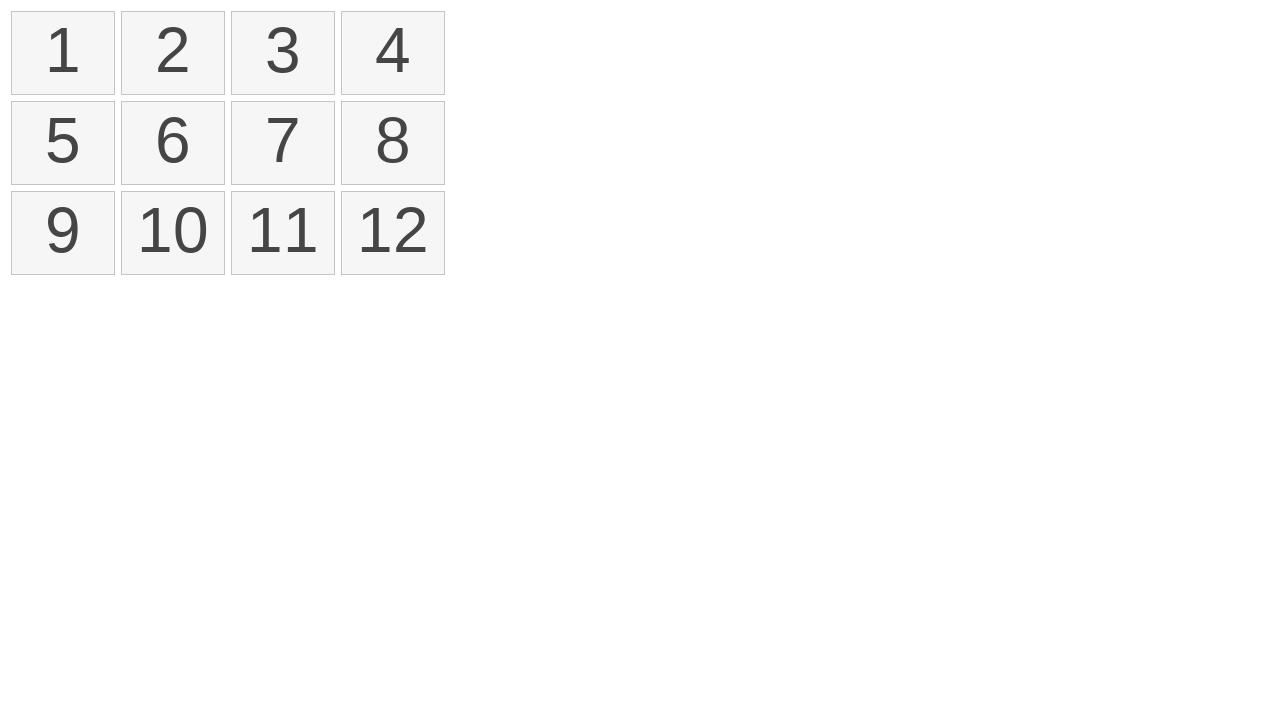

Identified fourth element in the selectable grid
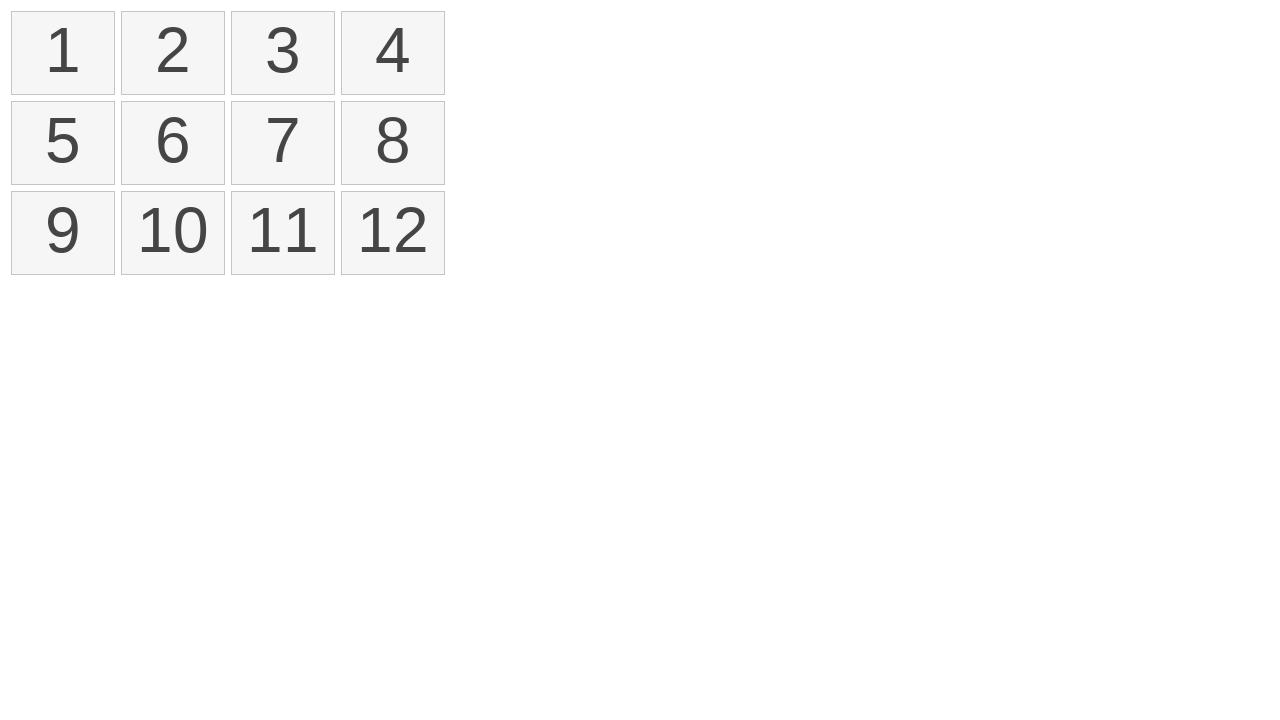

Moved mouse to first element position at (16, 16)
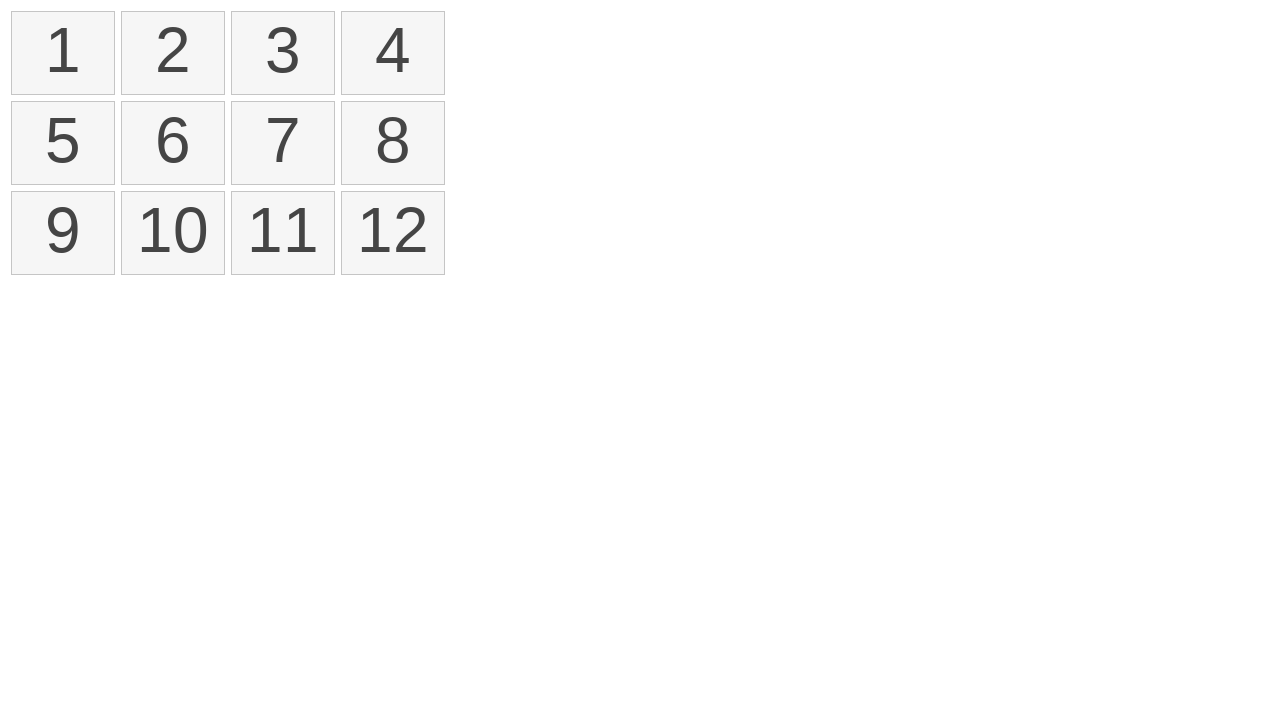

Pressed mouse button down on first element at (16, 16)
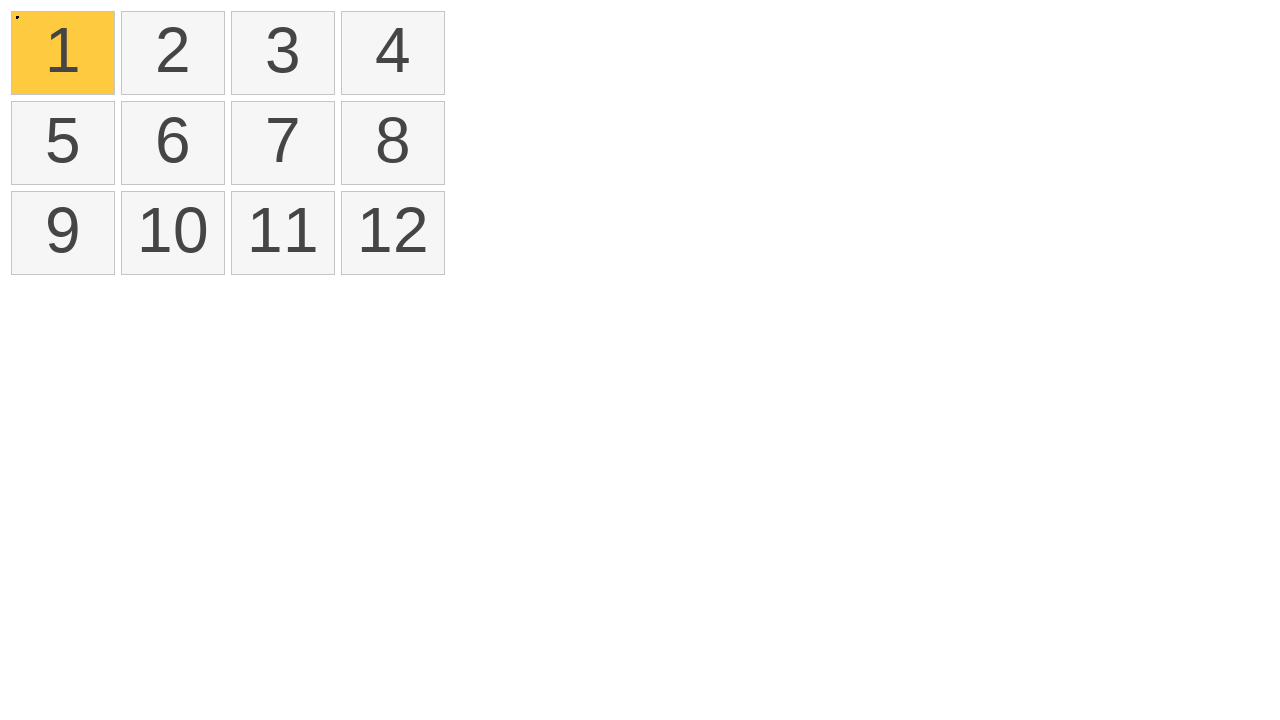

Dragged mouse to fourth element position at (346, 16)
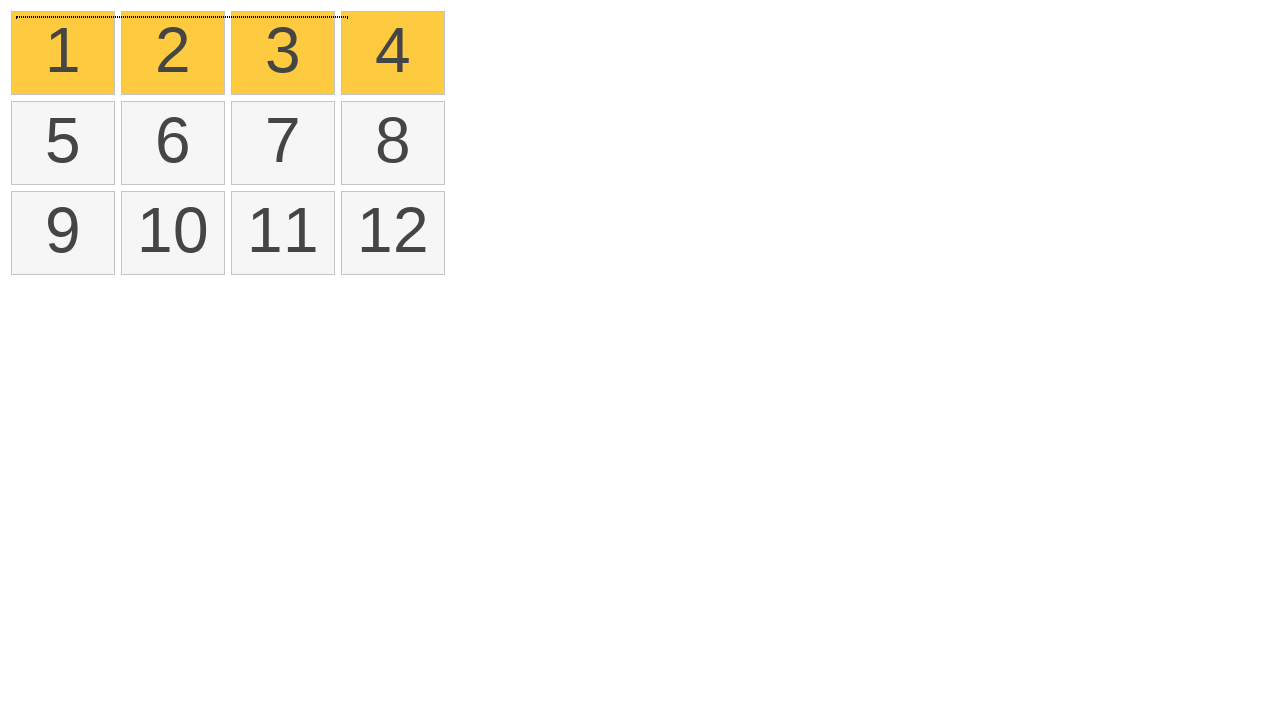

Released mouse button to complete drag selection at (346, 16)
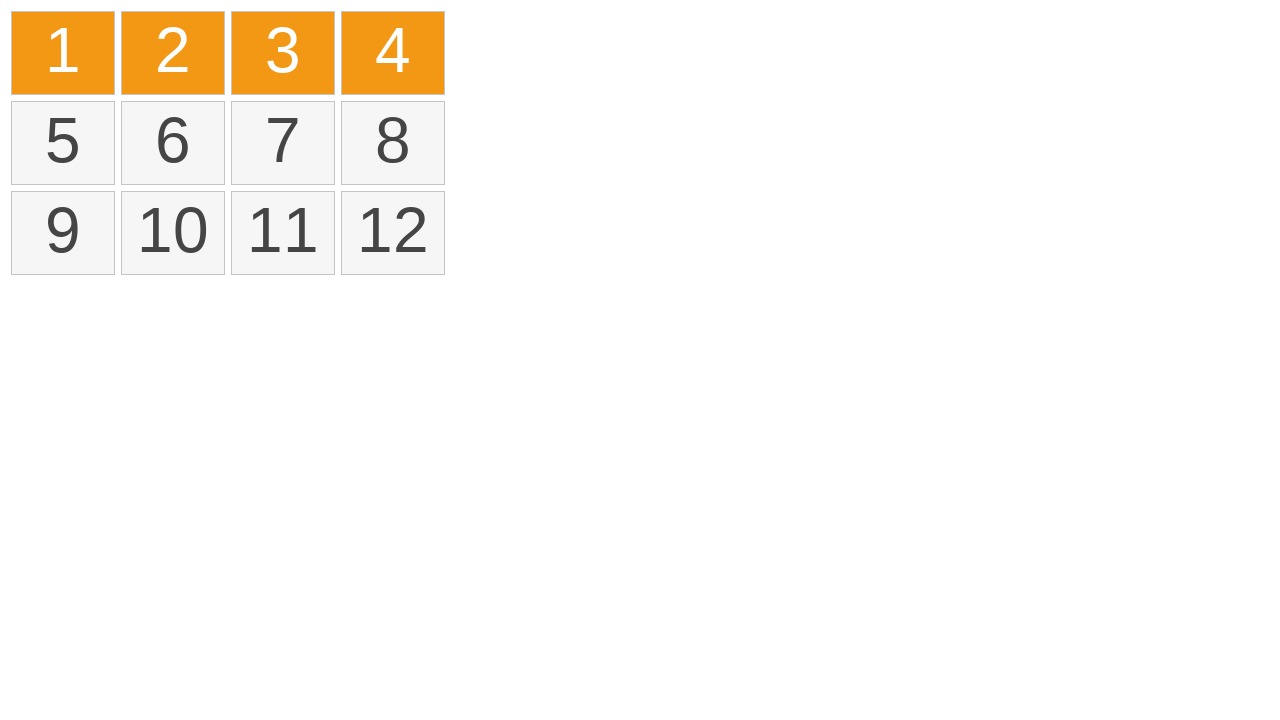

Retrieved all selected elements to verify selection
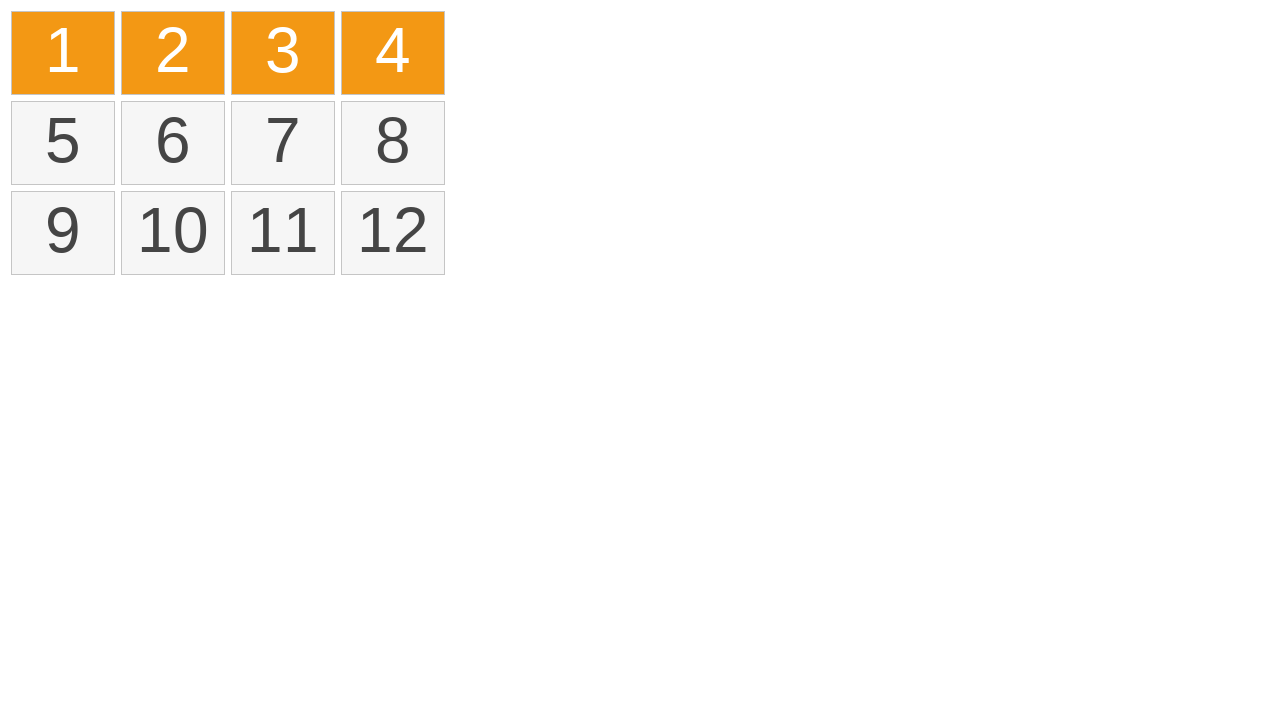

Verified that exactly 4 elements are selected
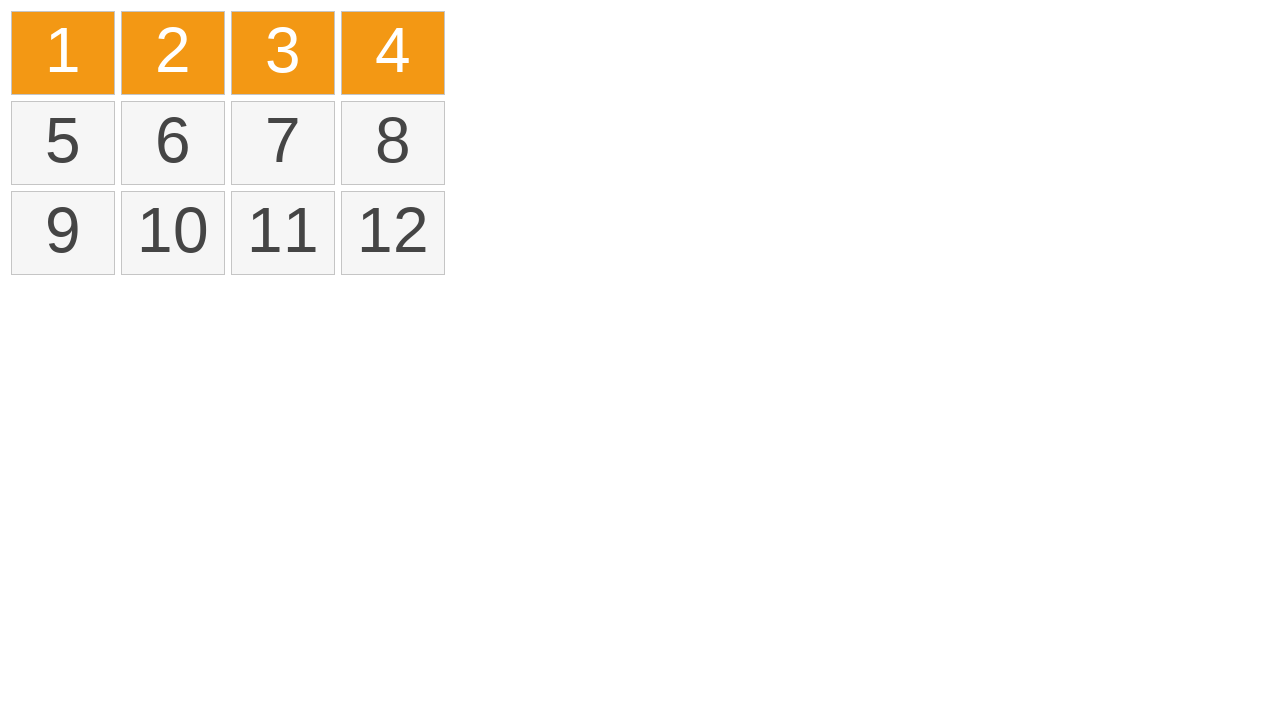

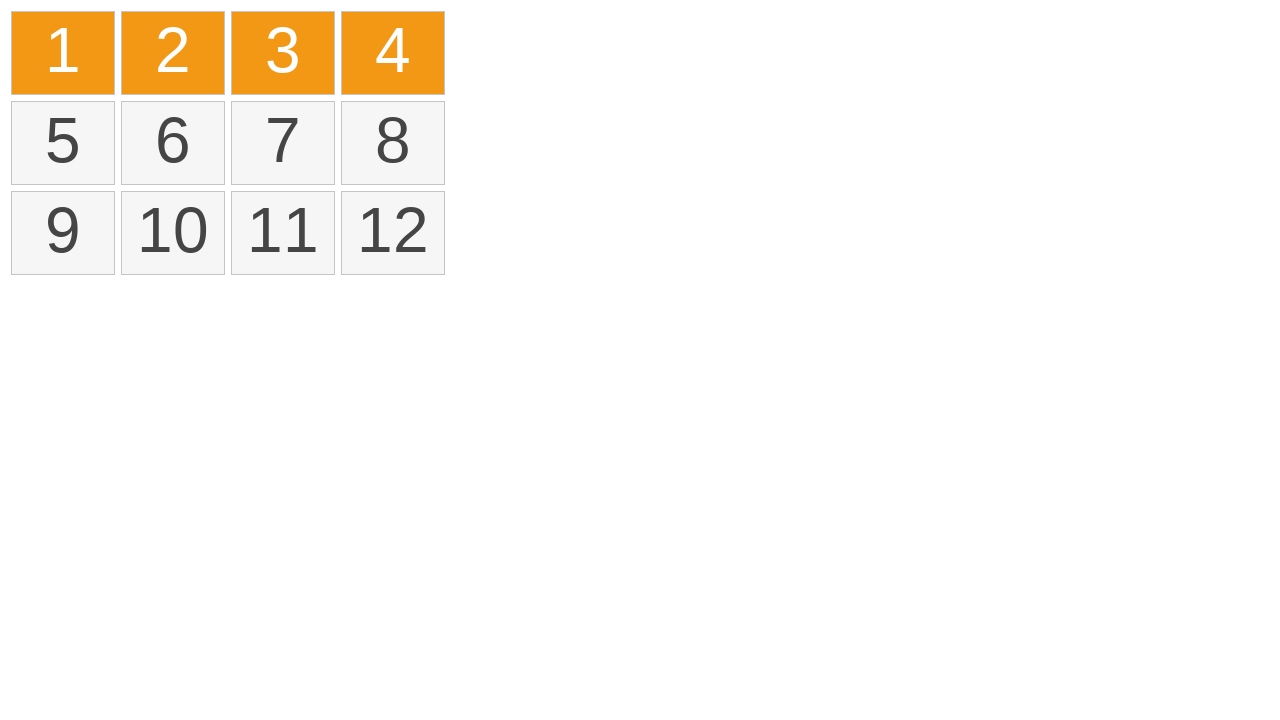